Tests a form submission flow with implicit waits, filling in login credentials, agreeing to terms, and verifying the success message appears

Starting URL: https://victoretc.github.io/selenium_waits/

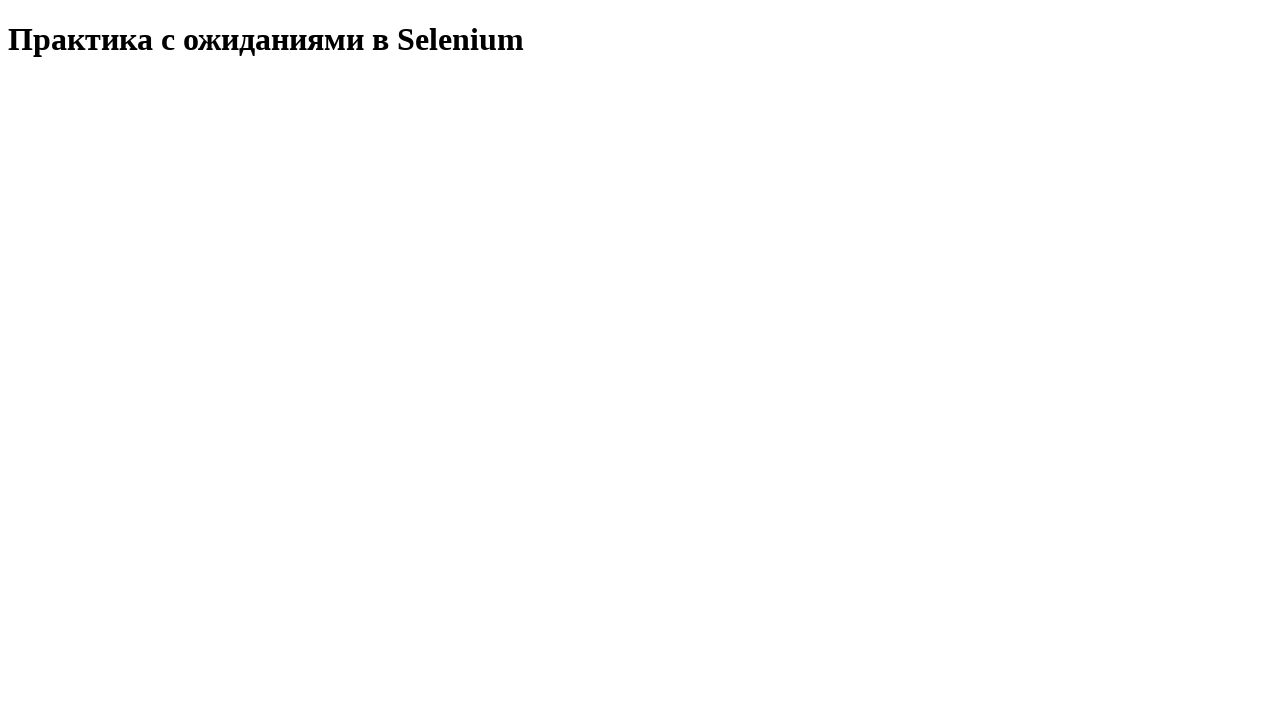

Clicked the start test button at (80, 90) on #startTest
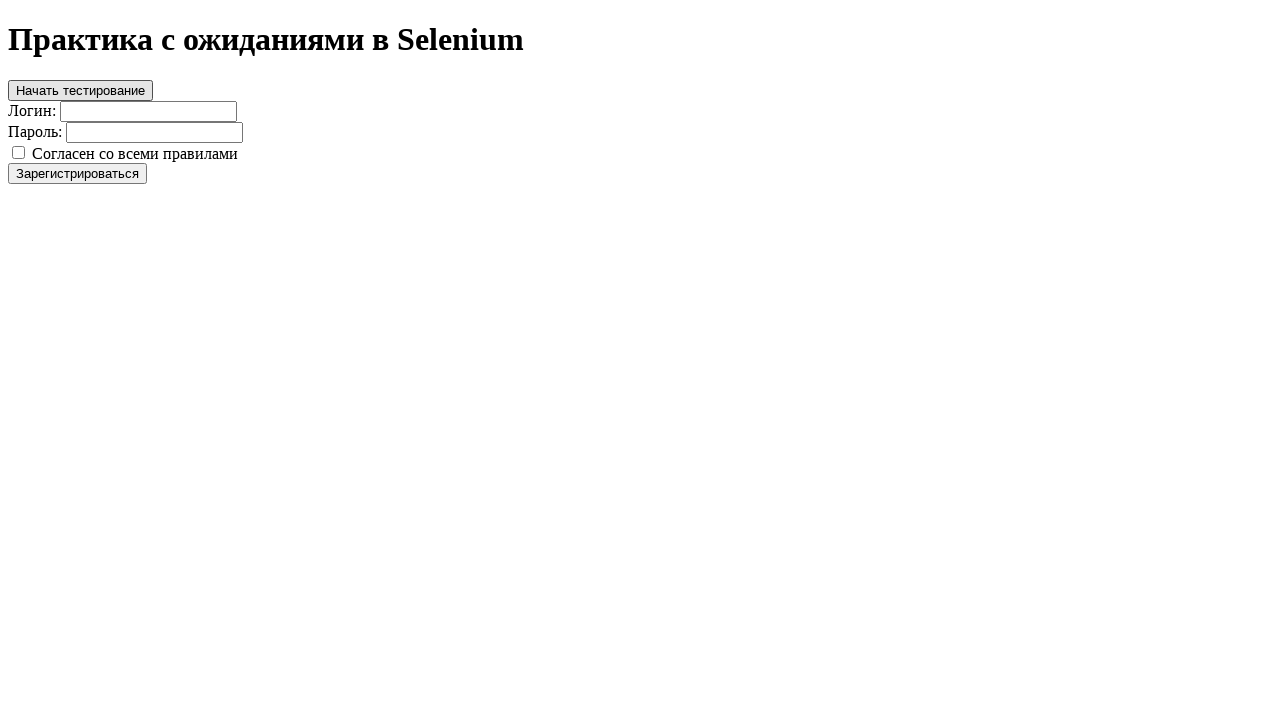

Title 'Практика с ожиданиями в Selenium' loaded and visible
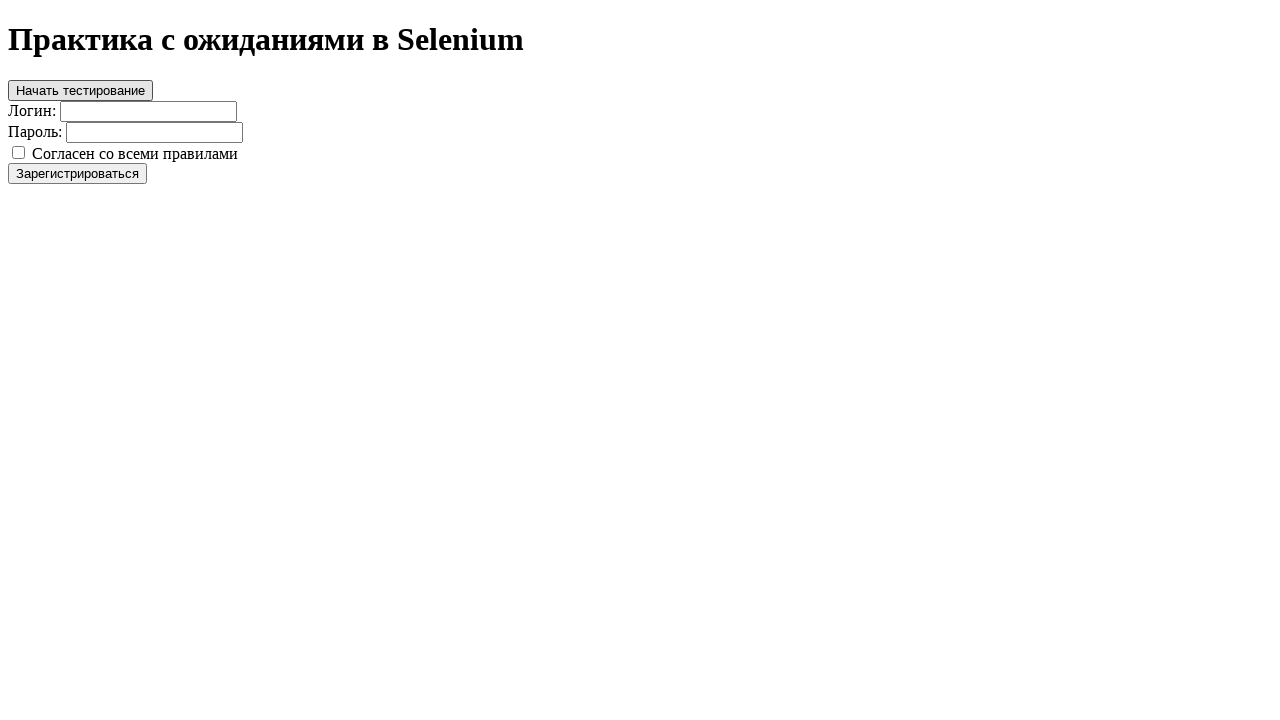

Filled login field with 'login' on #login
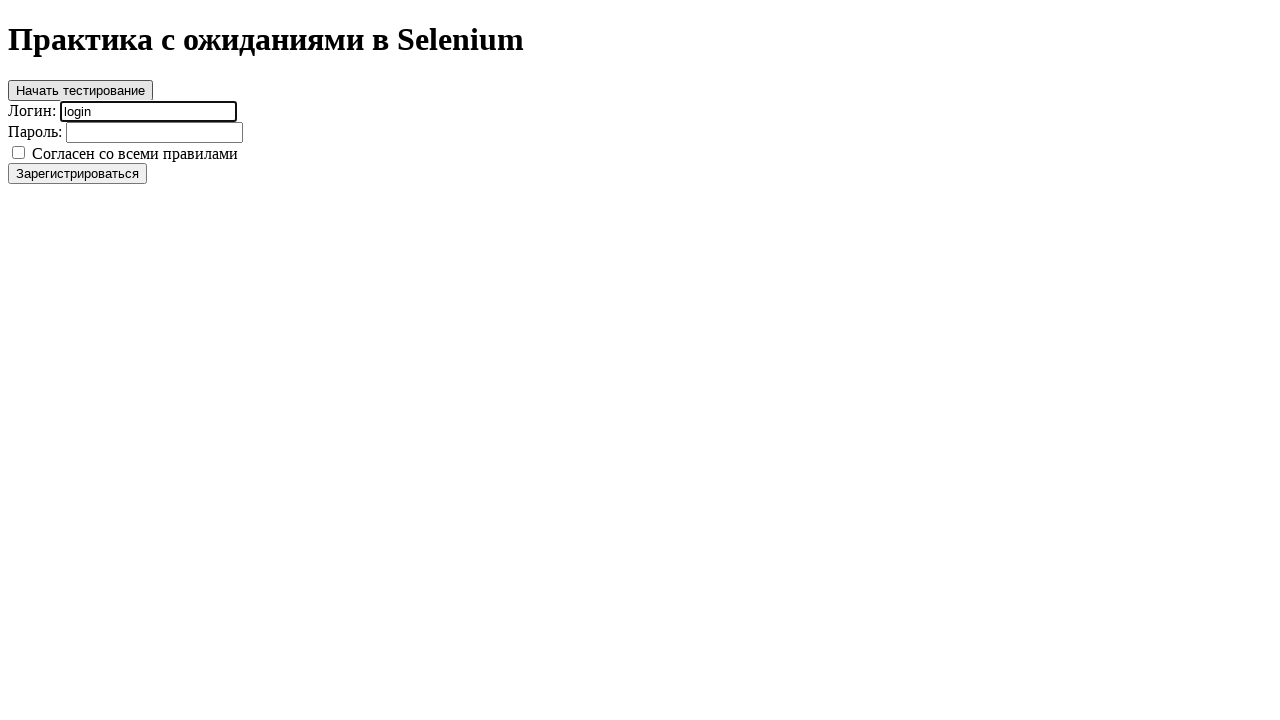

Filled password field with 'password' on #password
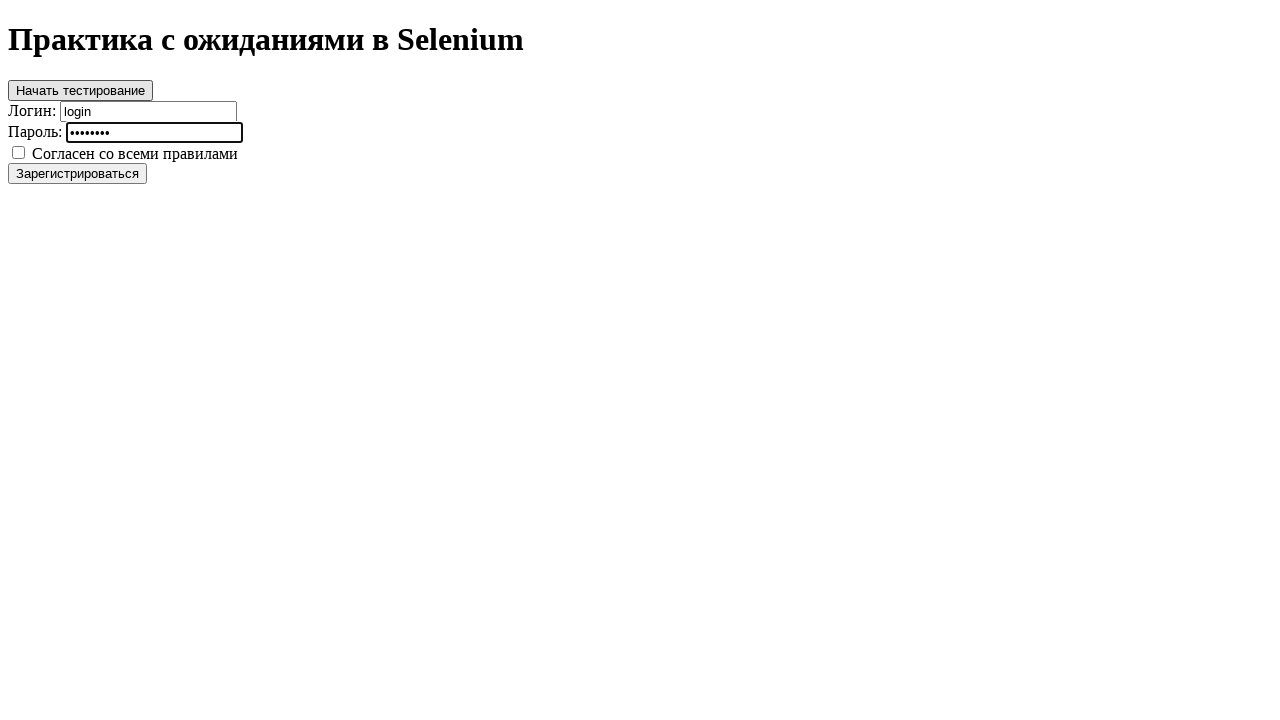

Checked the agreement checkbox at (18, 152) on #agree
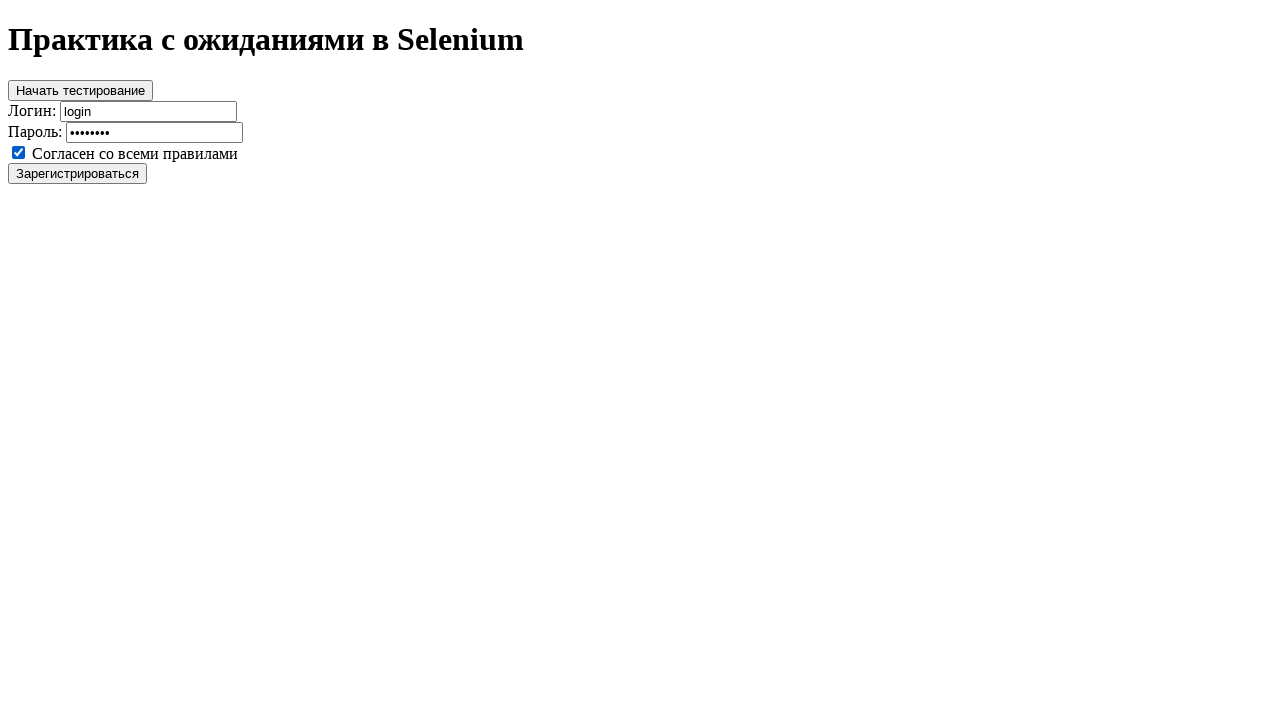

Clicked register button to submit form at (78, 173) on #register
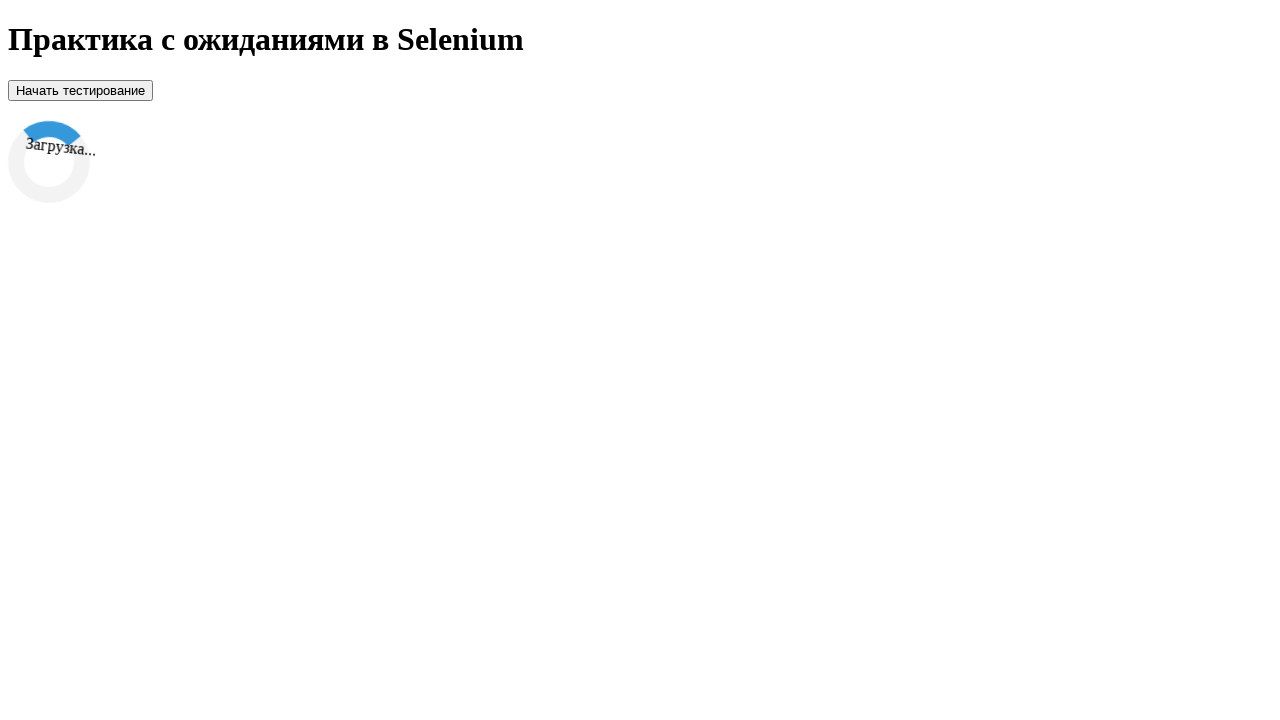

Loader element appeared and became visible
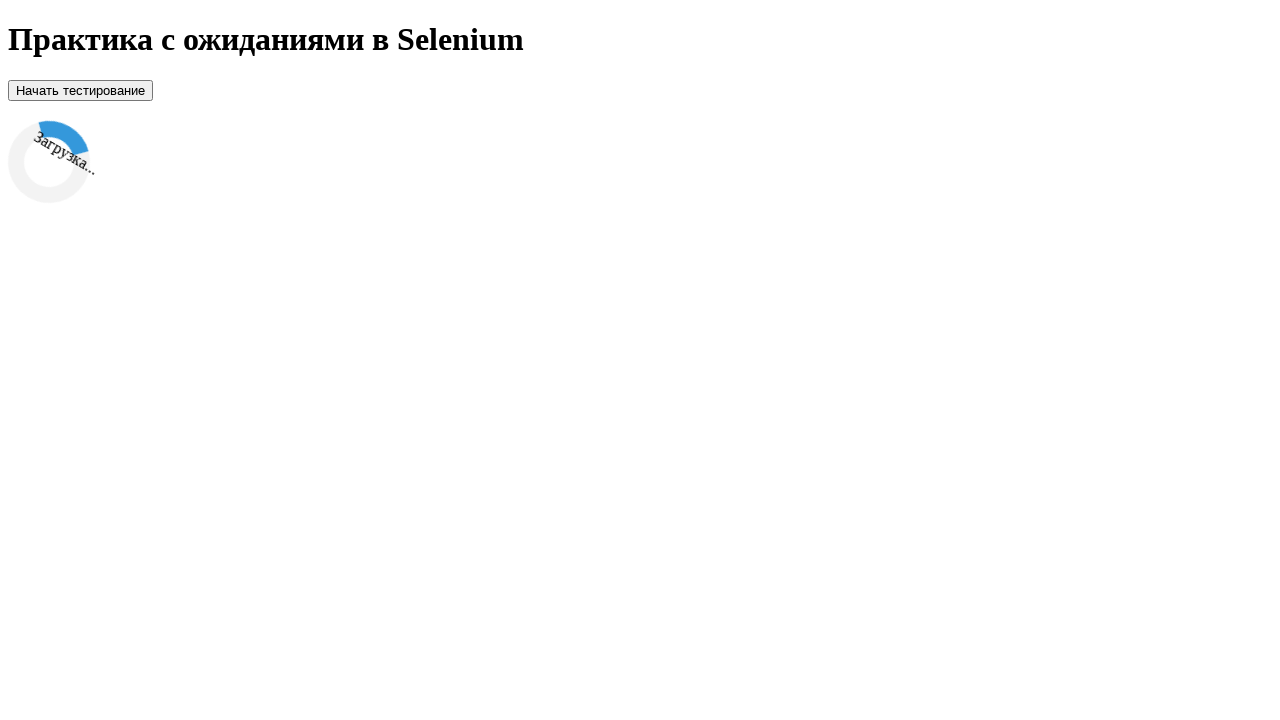

Success message appeared after implicit wait (accounting for 5 second delay)
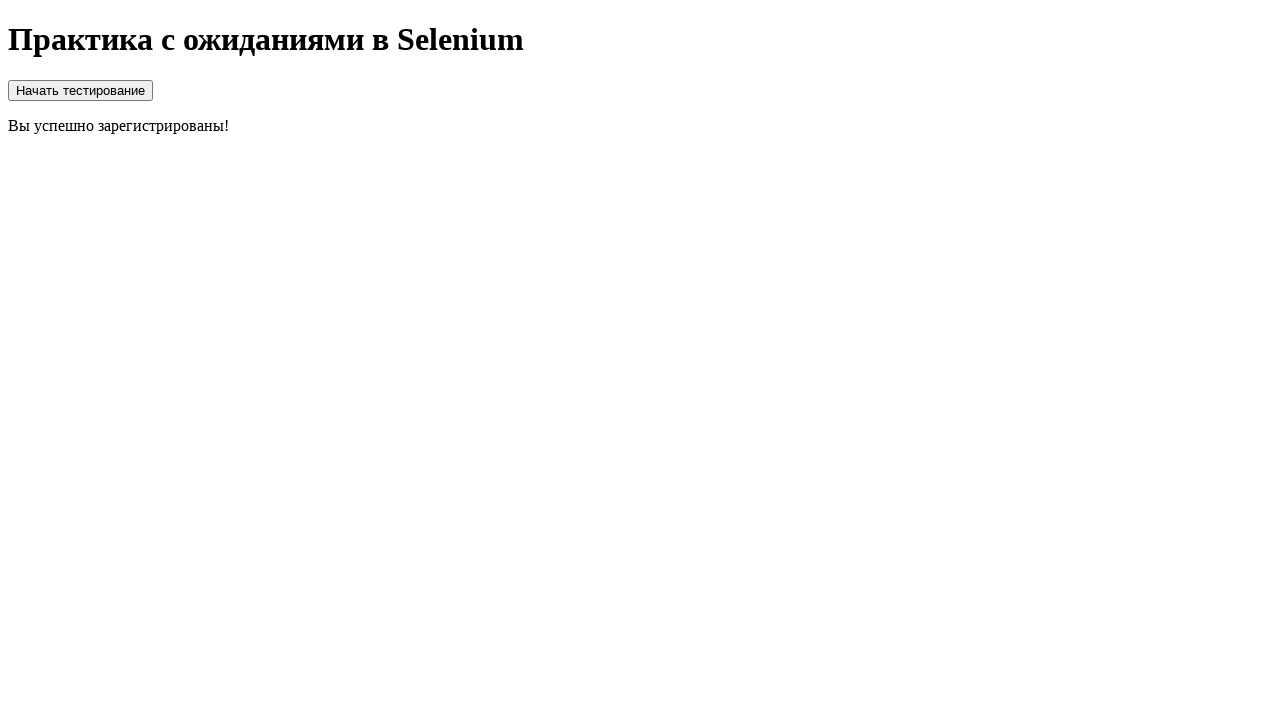

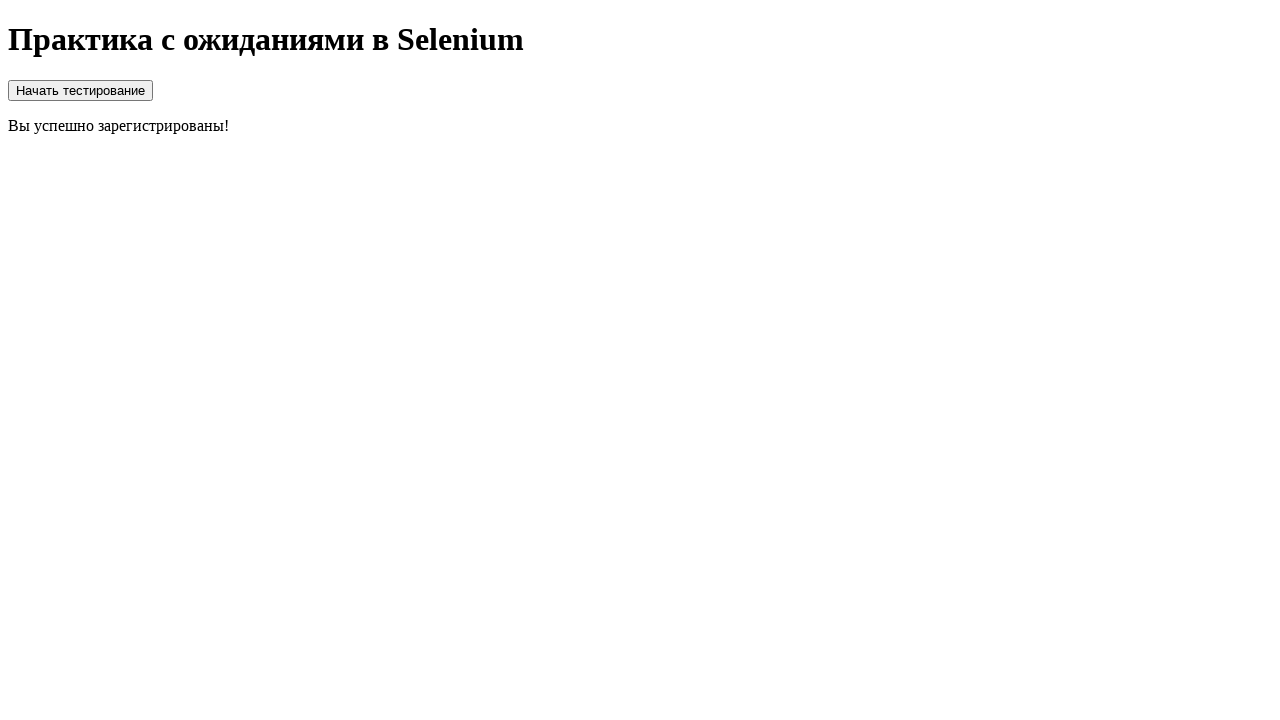